Opens the OrangeHRM demo website homepage and verifies the page loads successfully

Starting URL: https://opensource-demo.orangehrmlive.com/

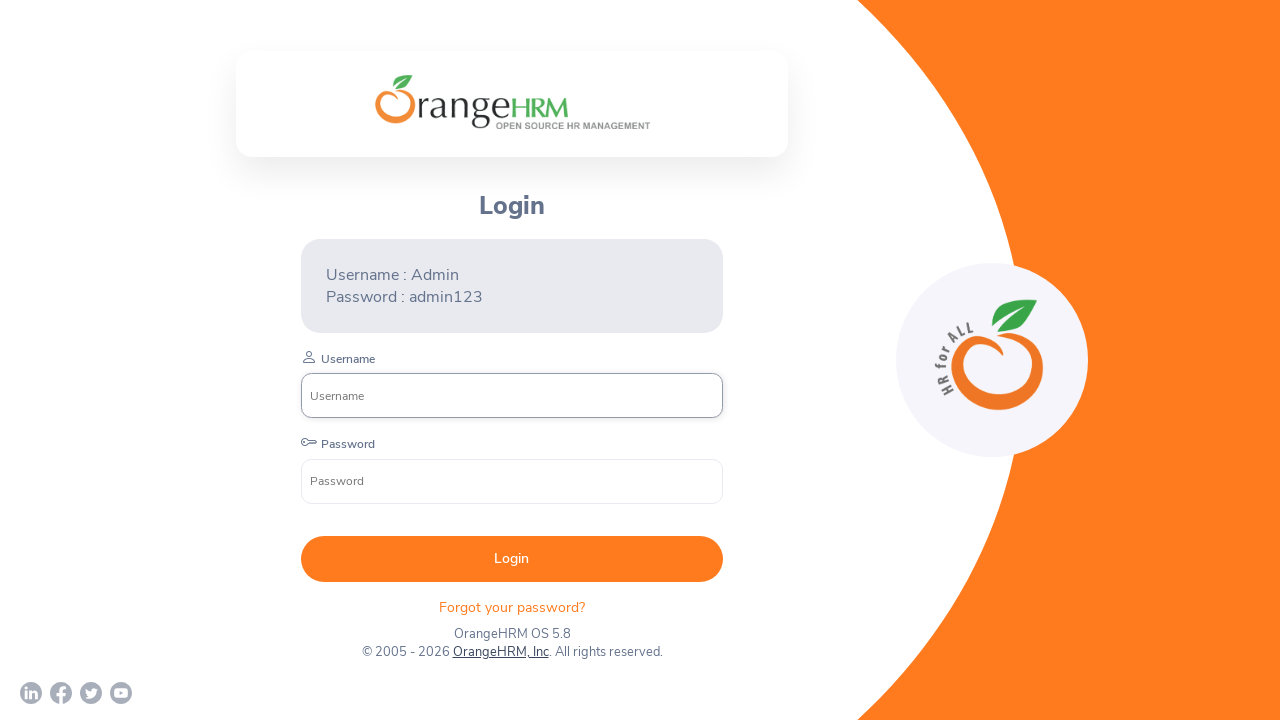

Waited for page to reach domcontentloaded state
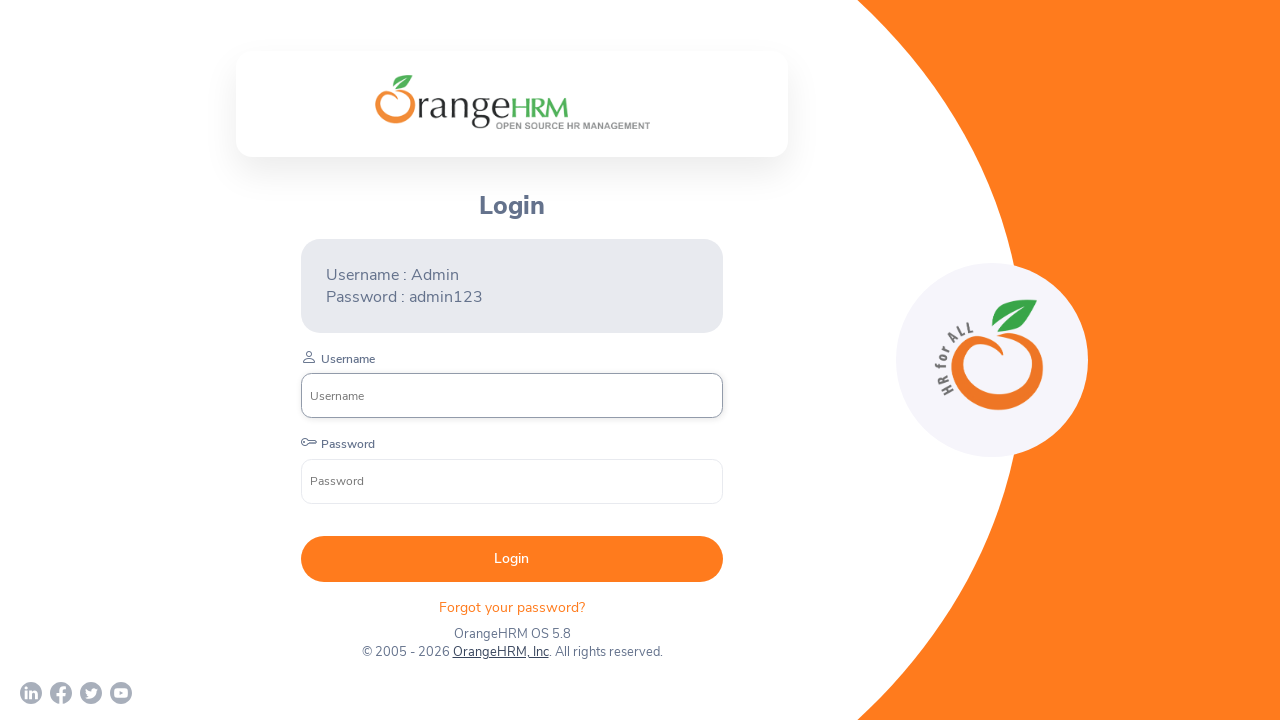

Verified login form loaded - username input field is visible
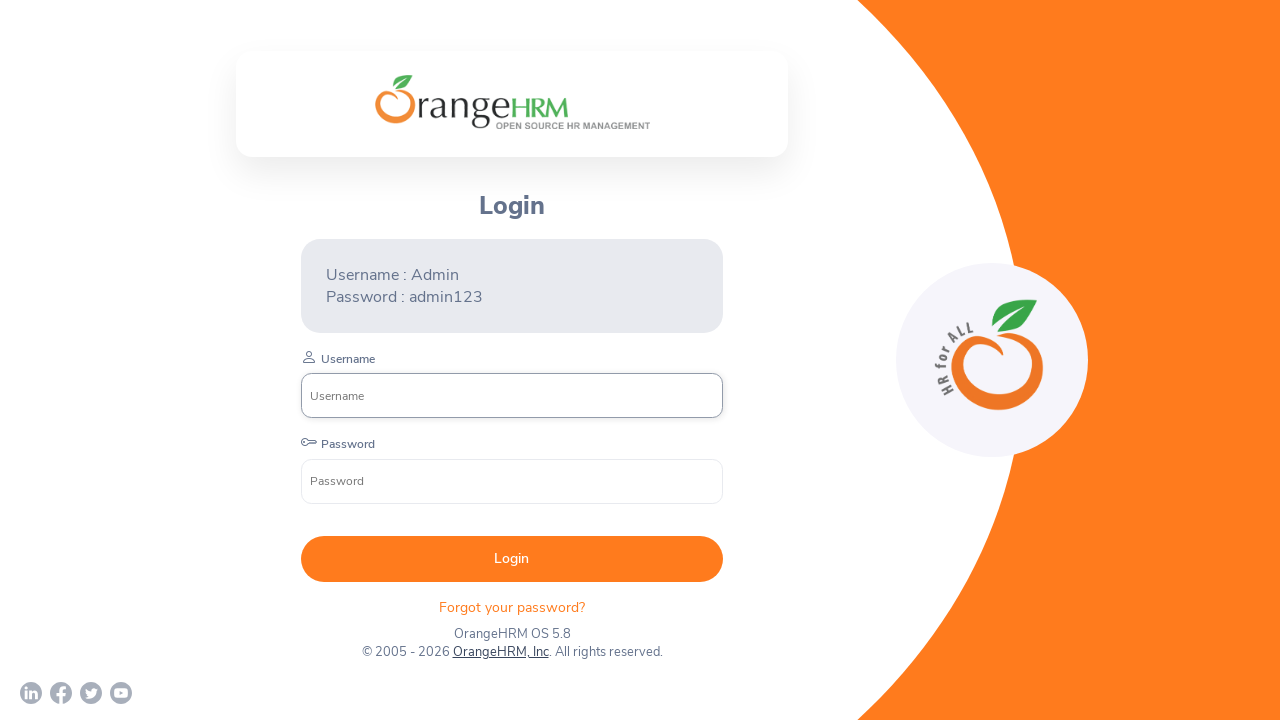

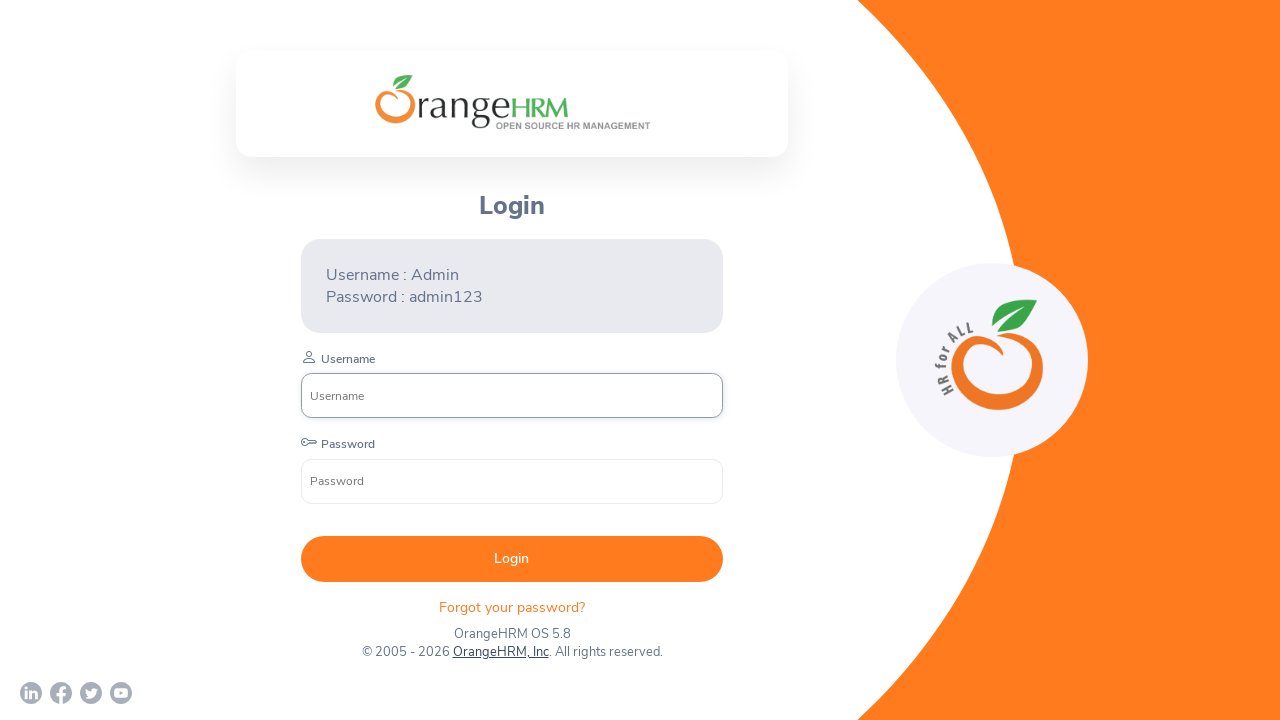